Tests successful registration by submitting a form with valid data including a unique email address and verifying the account is created

Starting URL: http://217.74.37.176/?route=account/register&language=ru-ru

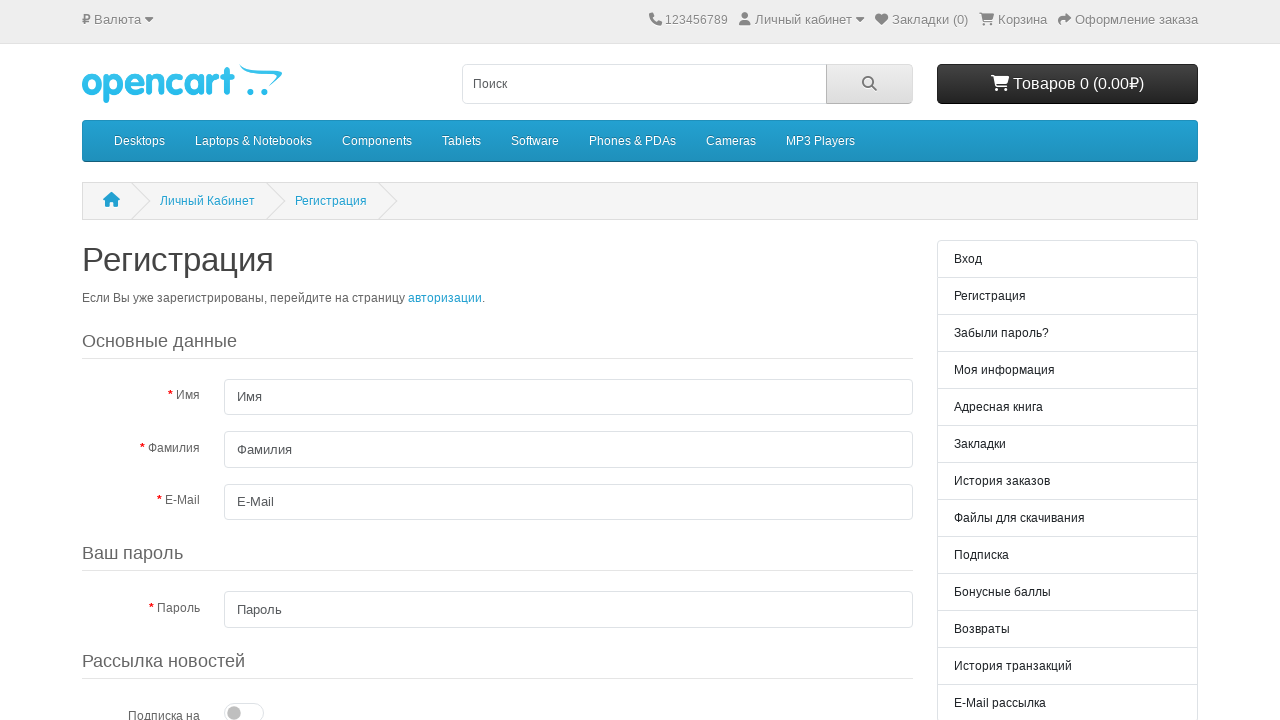

Filled first name field with 'Иван' on #input-firstname
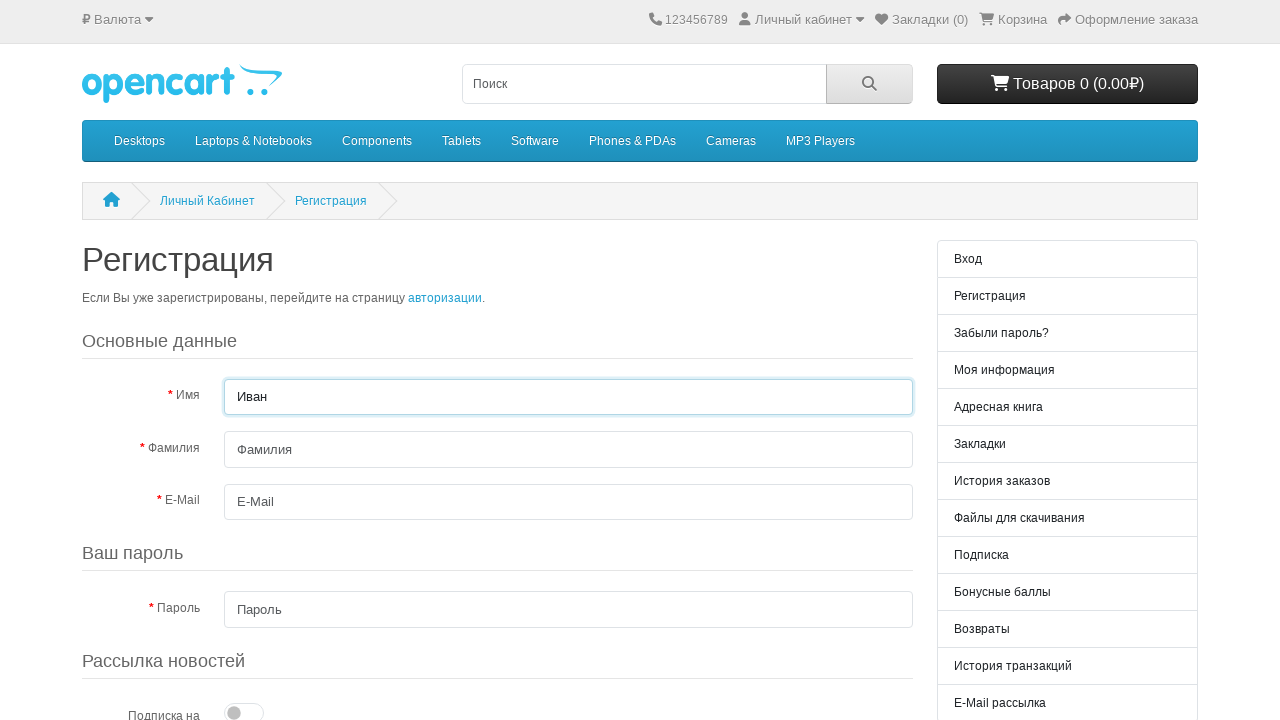

Filled last name field with 'Иванов' on #input-lastname
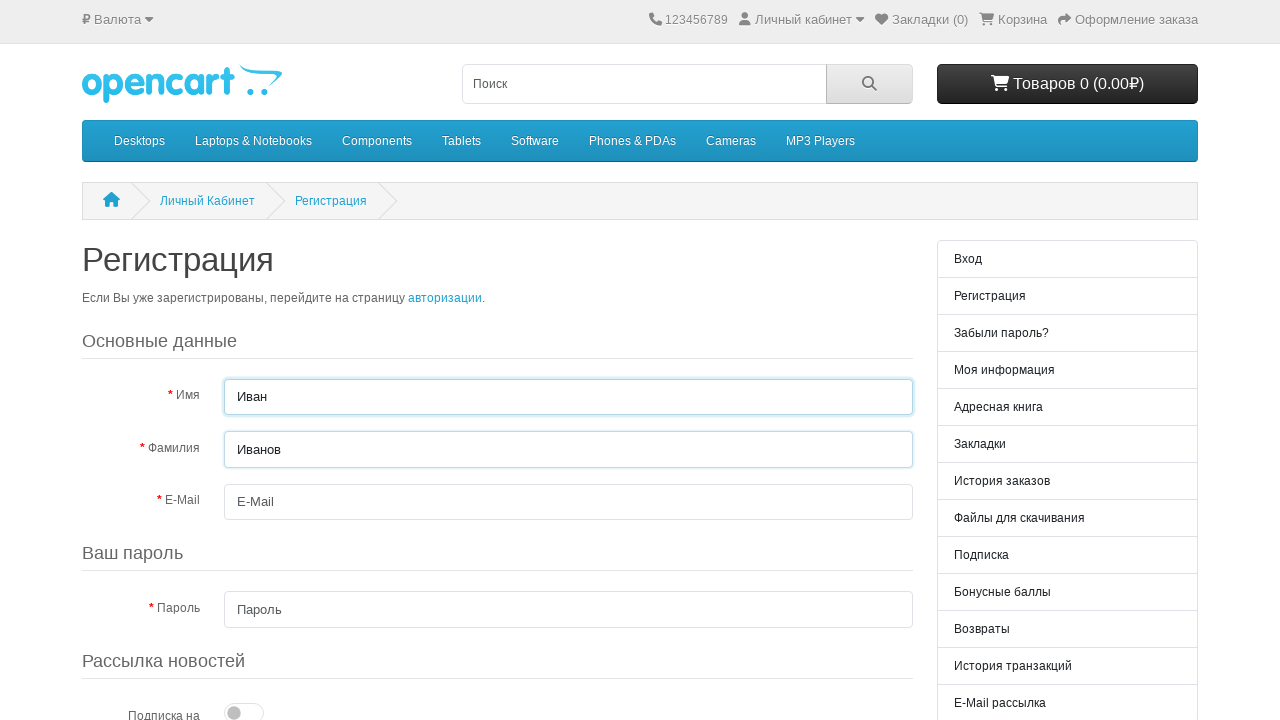

Filled email field with unique email 'test1772509077301@mail.ru' on #input-email
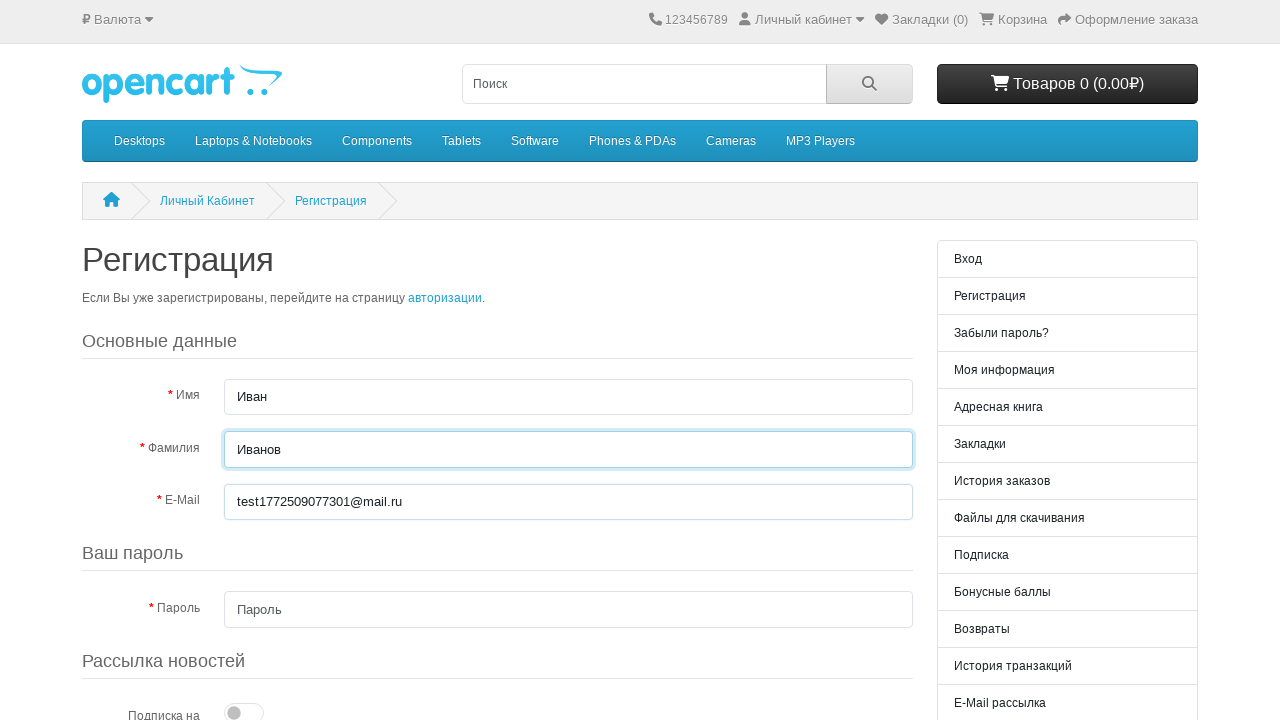

Filled password field with secure password on #input-password
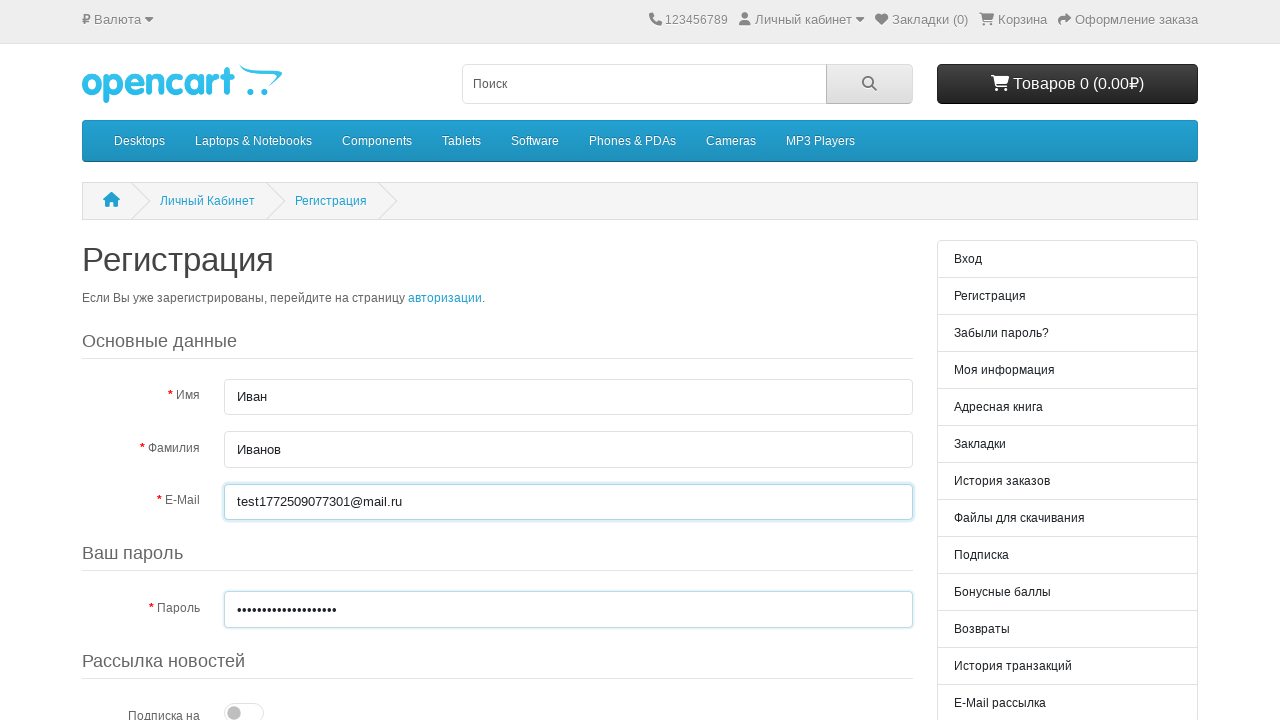

Checked the agreement checkbox at (773, 382) on input[name='agree']
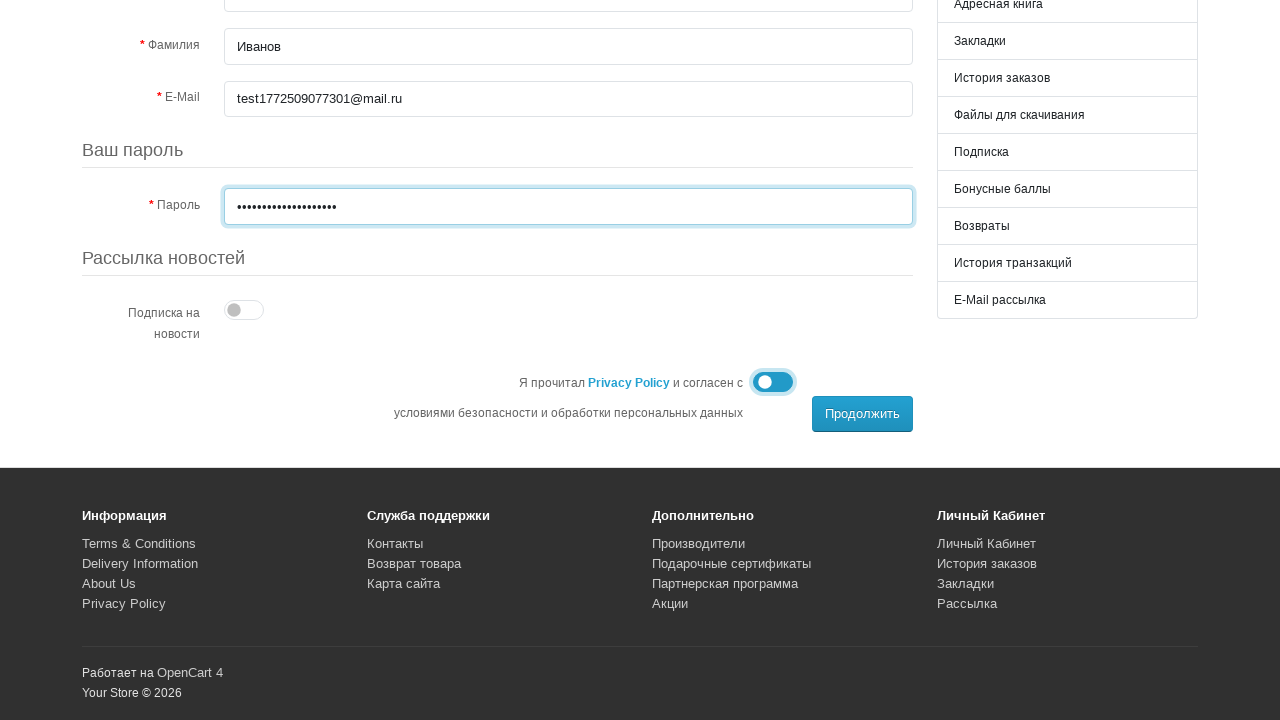

Clicked the 'Продолжить' (Continue) button to submit registration form at (862, 414) on xpath=//button[text()='Продолжить']
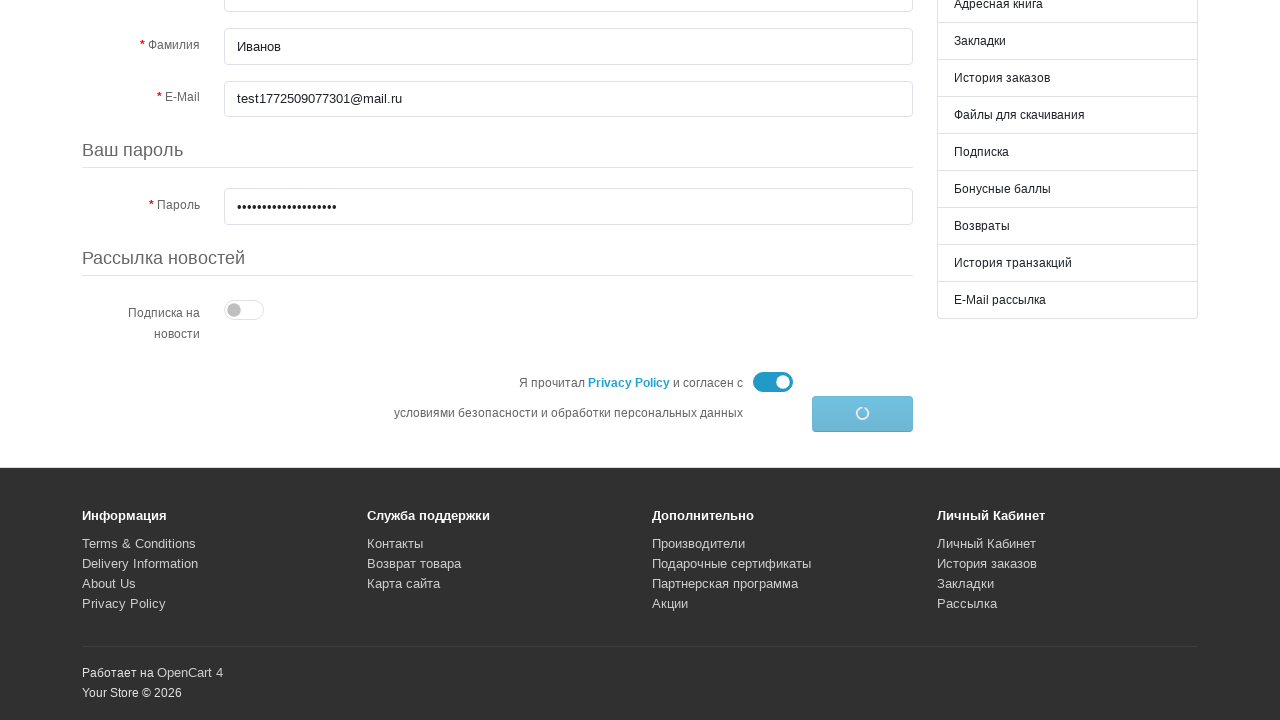

Registration successful - redirected to success page
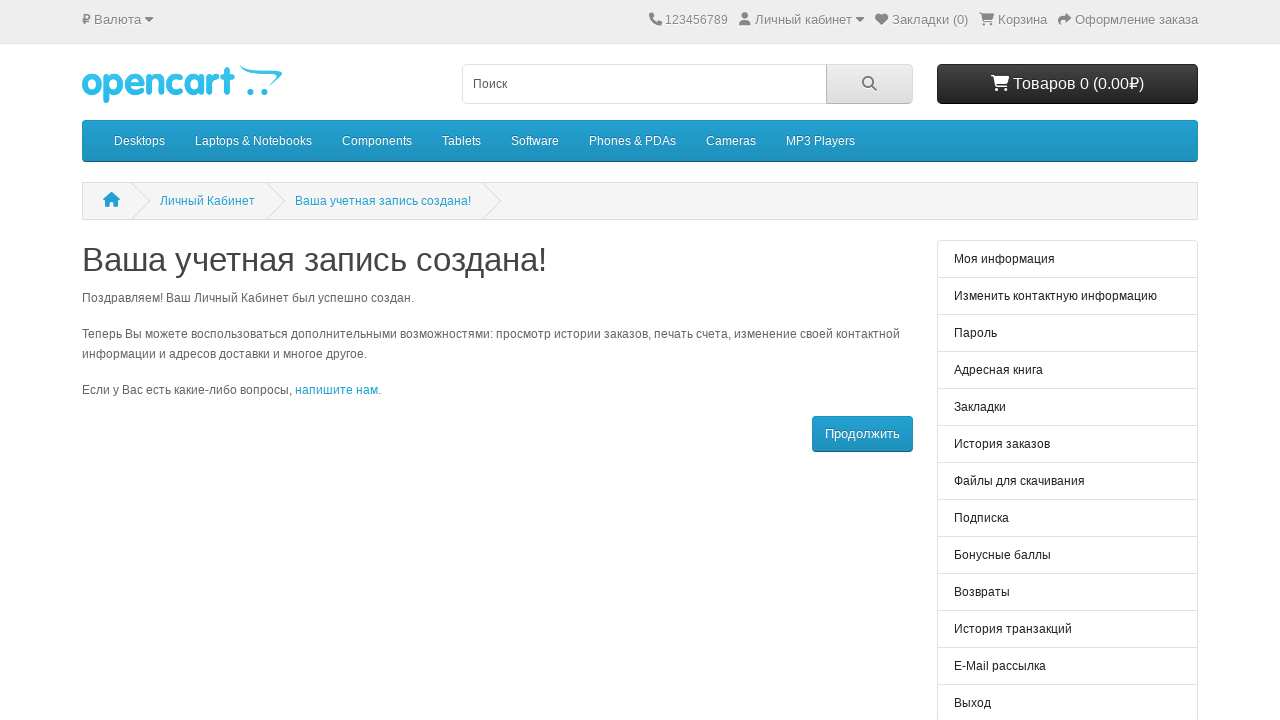

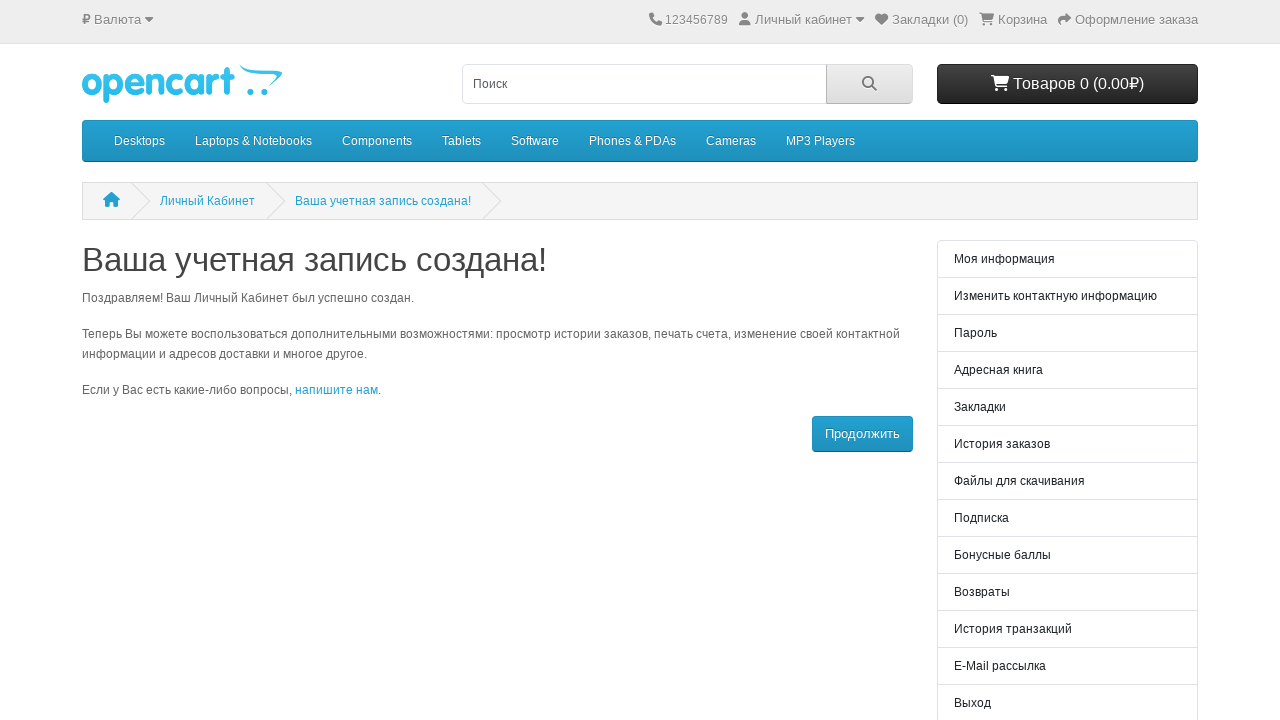